Tests double-click functionality on the jQuery dblclick demo page by double-clicking a colored square, capturing the changed background color, entering it in the search box, and clicking a link at the bottom of the page.

Starting URL: https://api.jquery.com/dblclick/

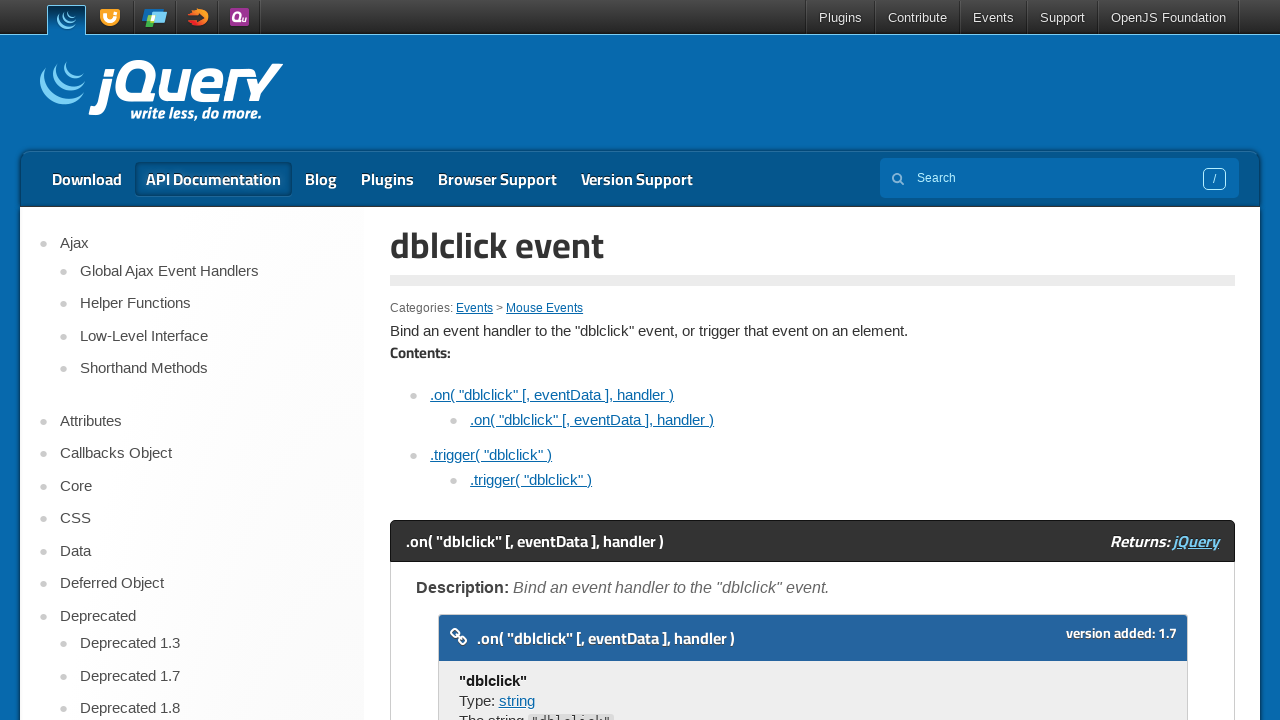

Located the iframe containing the demo
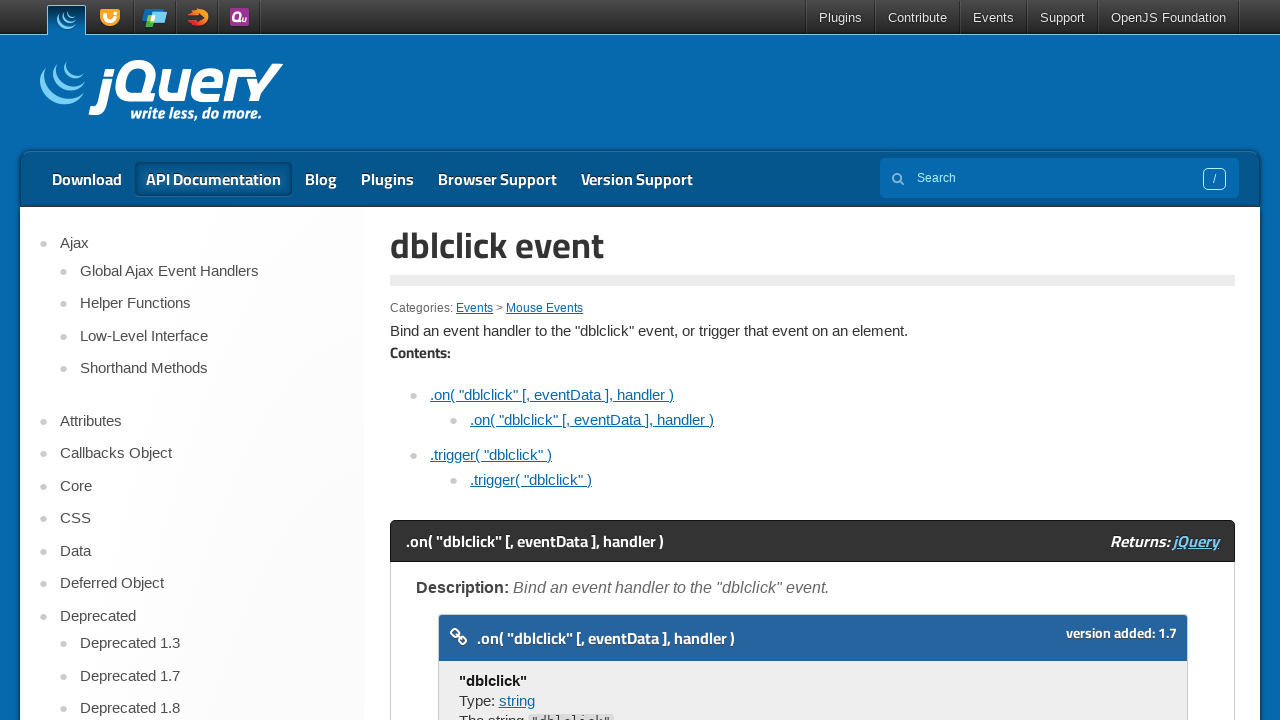

Located the colored square element inside iframe
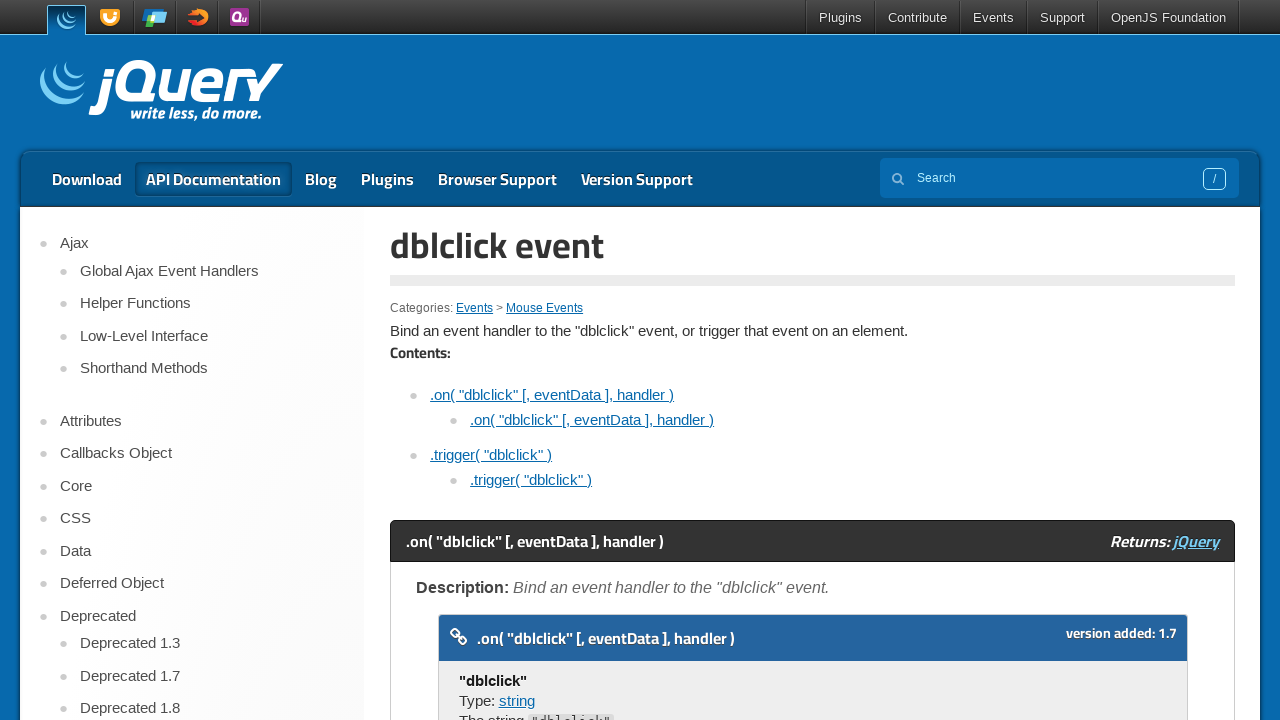

Scrolled colored square into view
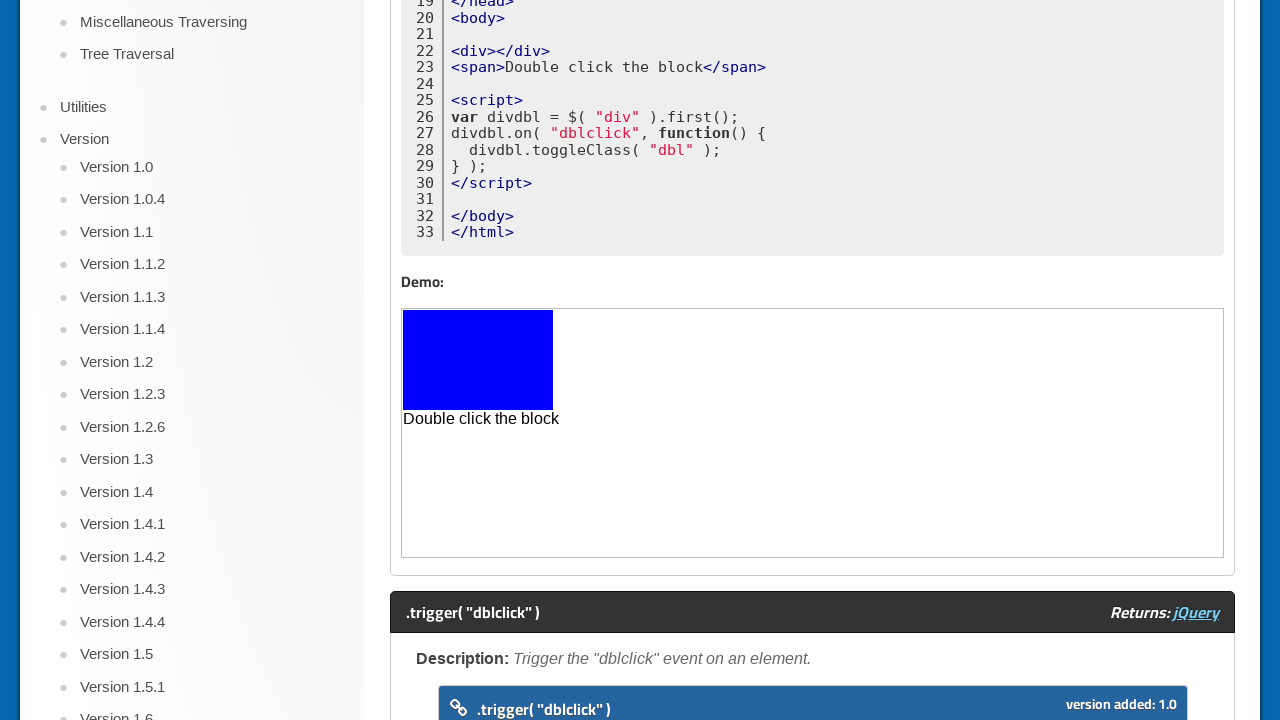

Double-clicked the colored square at (478, 360) on iframe >> nth=0 >> internal:control=enter-frame >> body > div
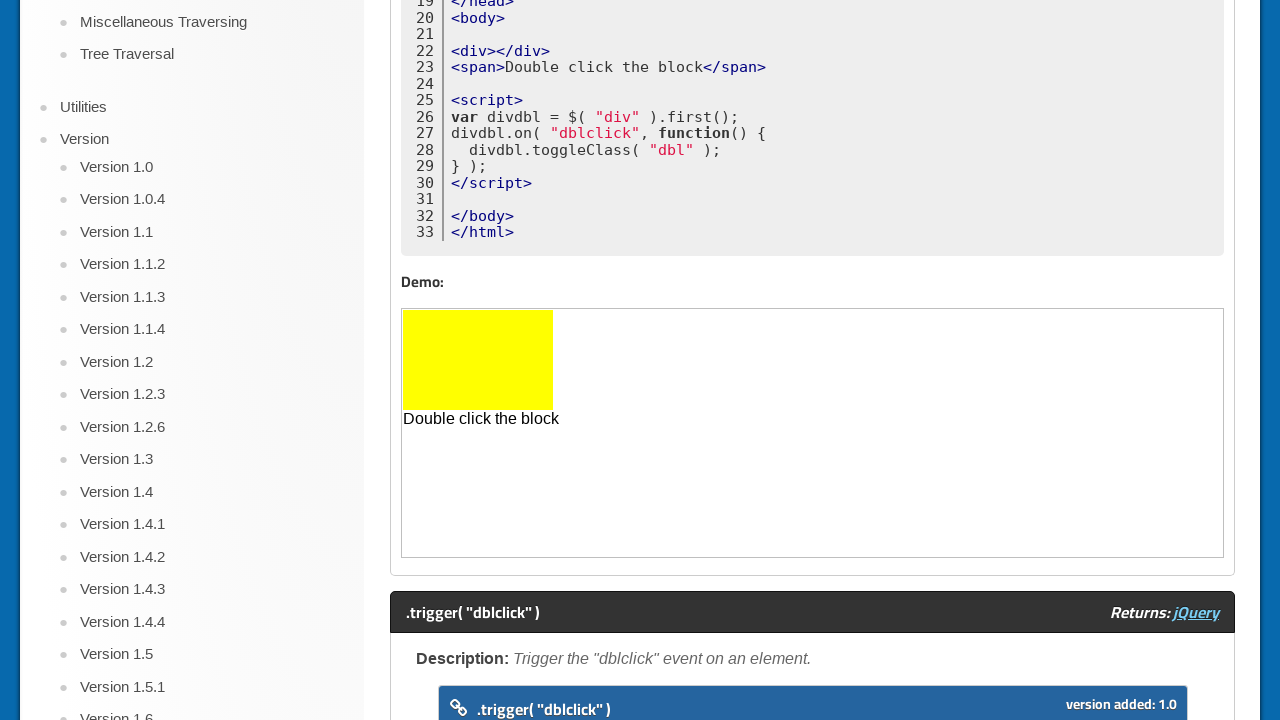

Captured background color: rgb(255, 255, 0)
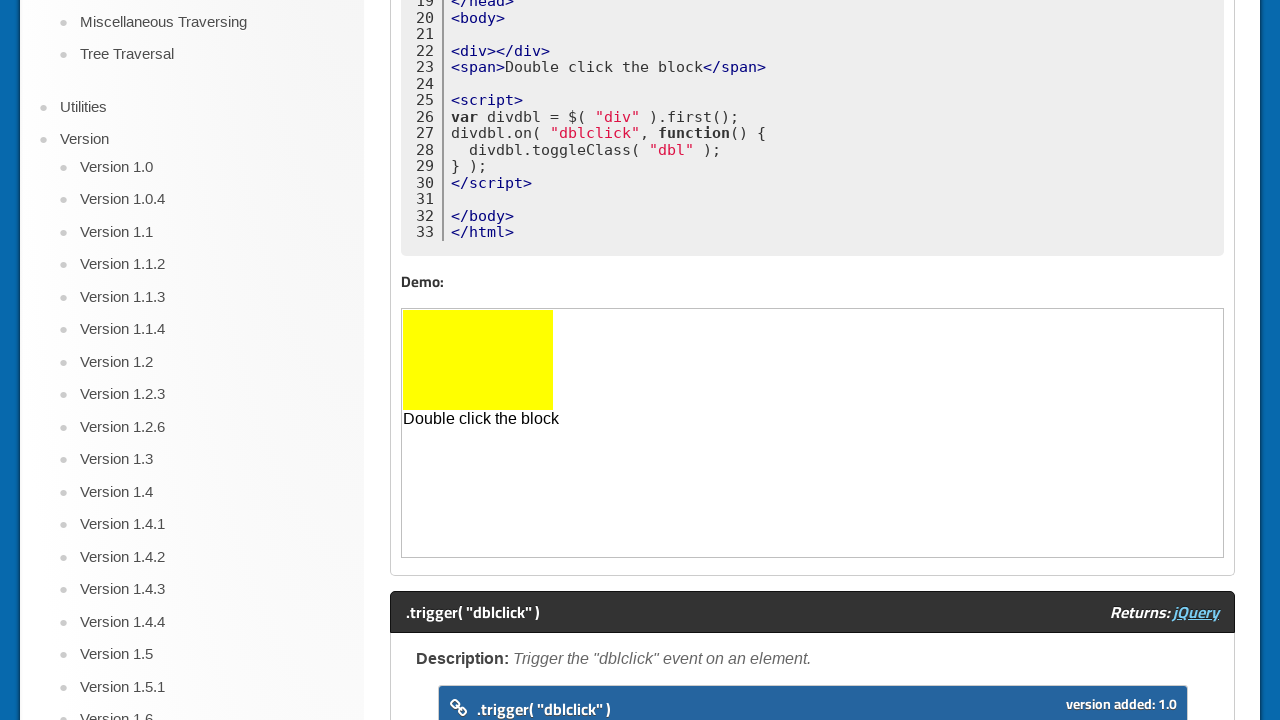

Scrolled page to top
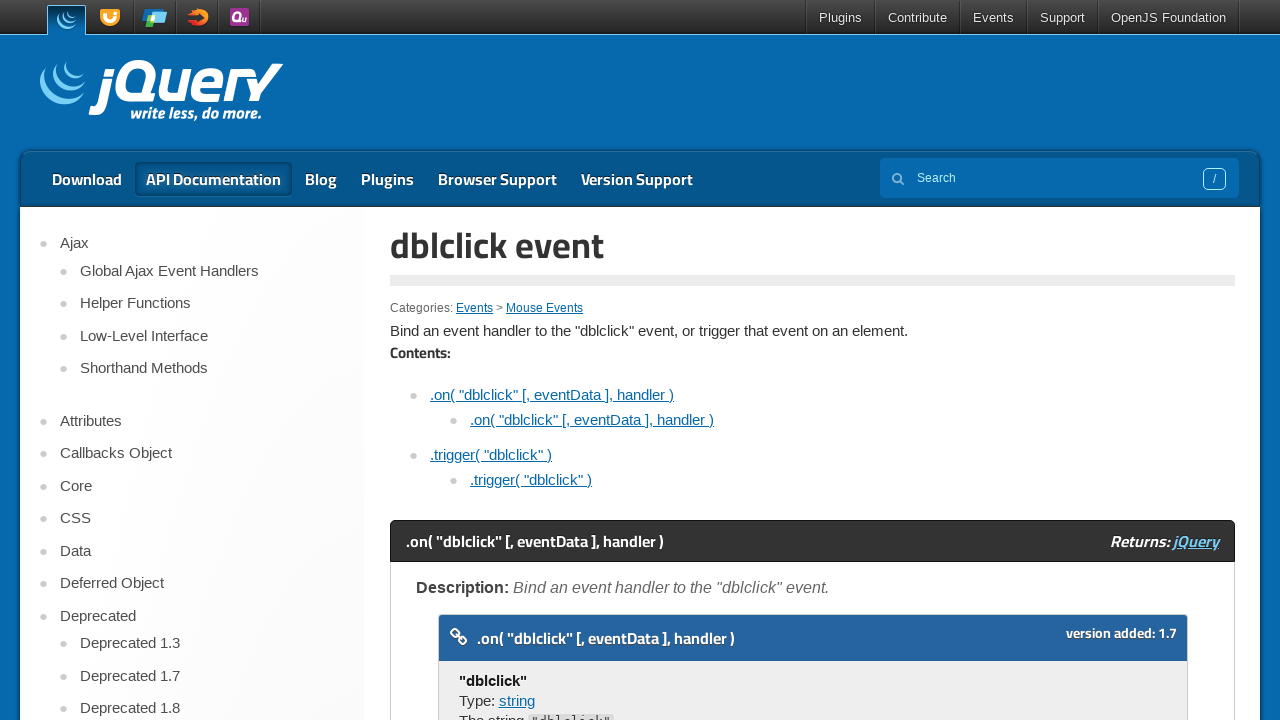

Entered color code 'rgb(255, 255, 0)' in search box on input[name='s']
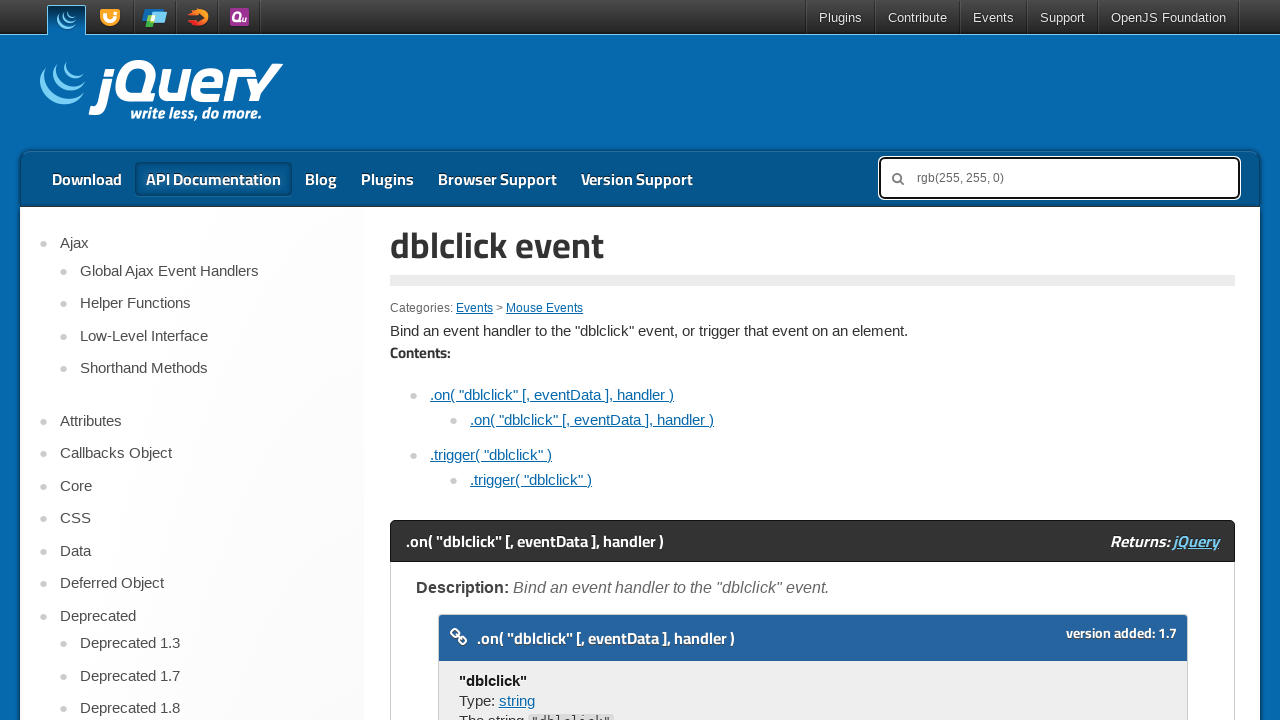

Scrolled down 500 pixels
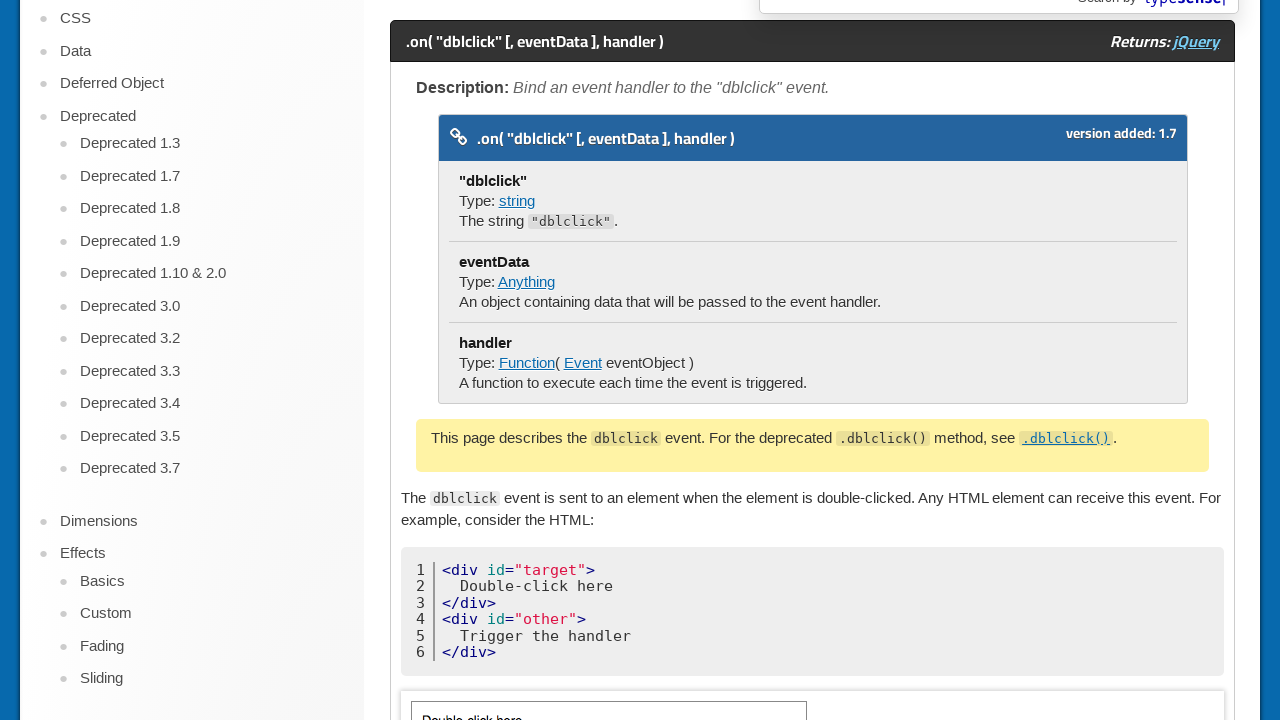

Clicked jQuery in Action link at (640, 438) on a[href='https://www.manning.com/books/jquery-in-action-third-edition']
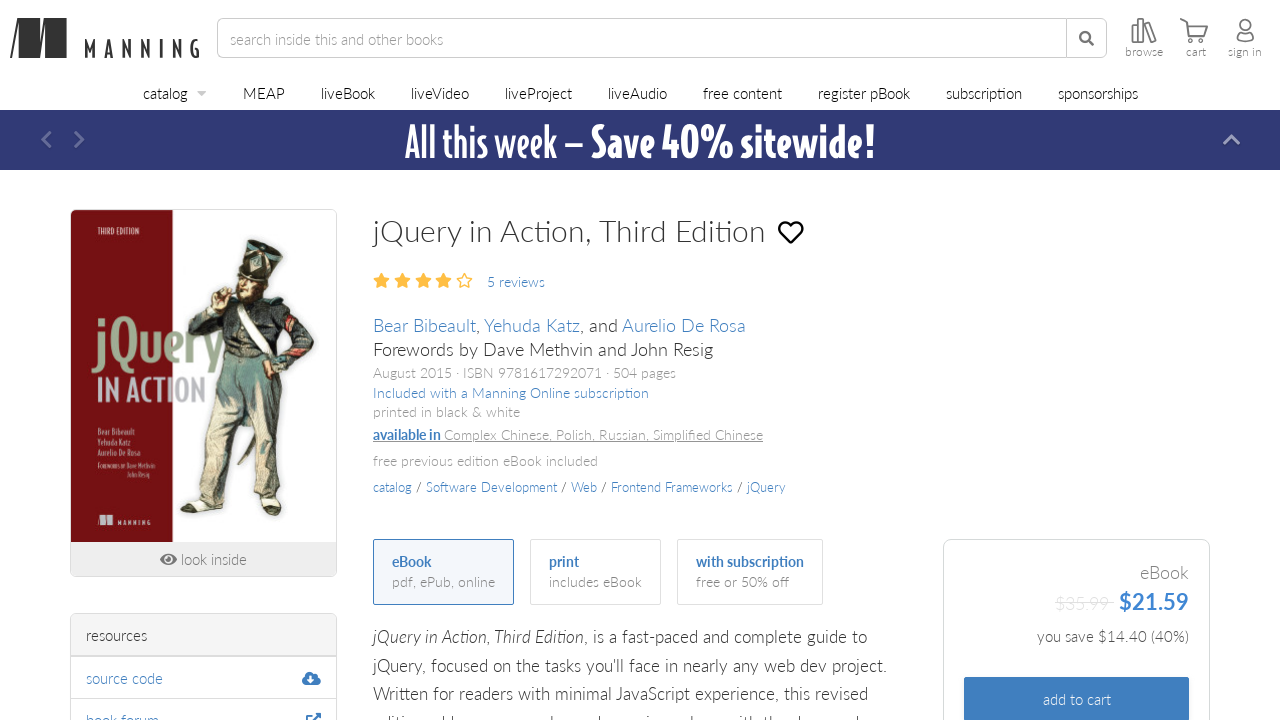

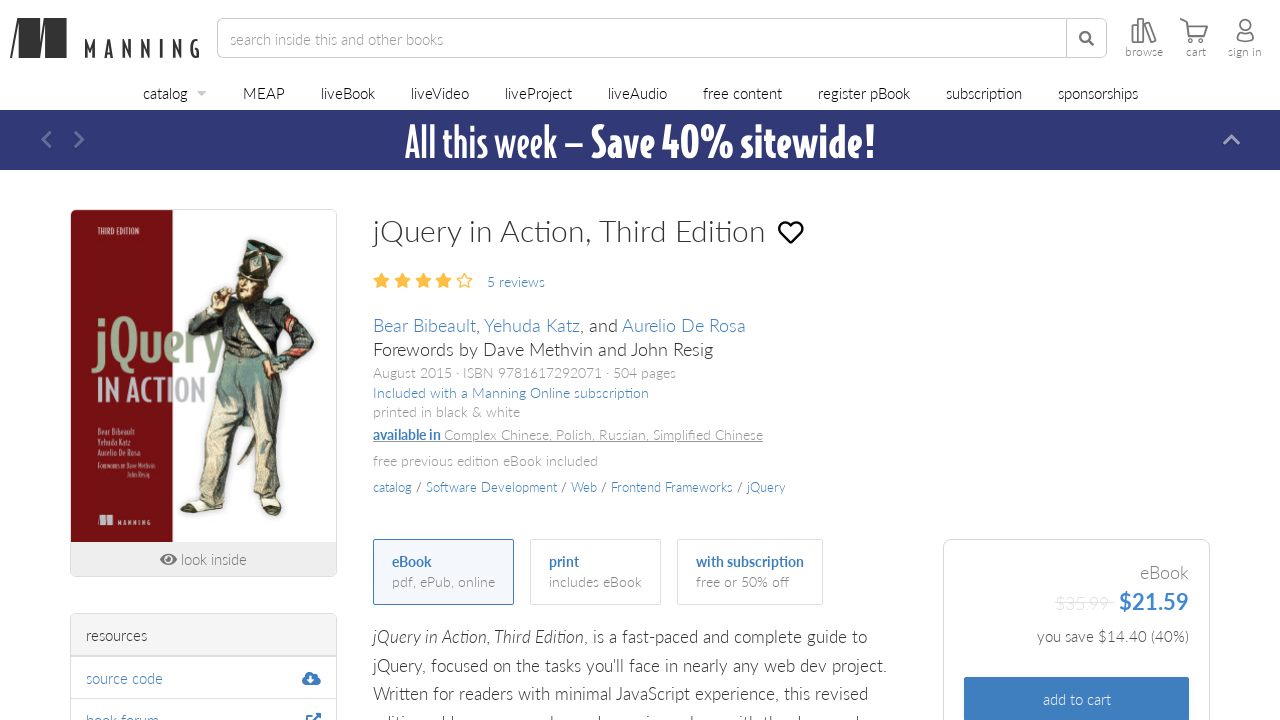